Tests that a button appears and becomes clickable after a delay

Starting URL: https://demoqa.com/dynamic-properties

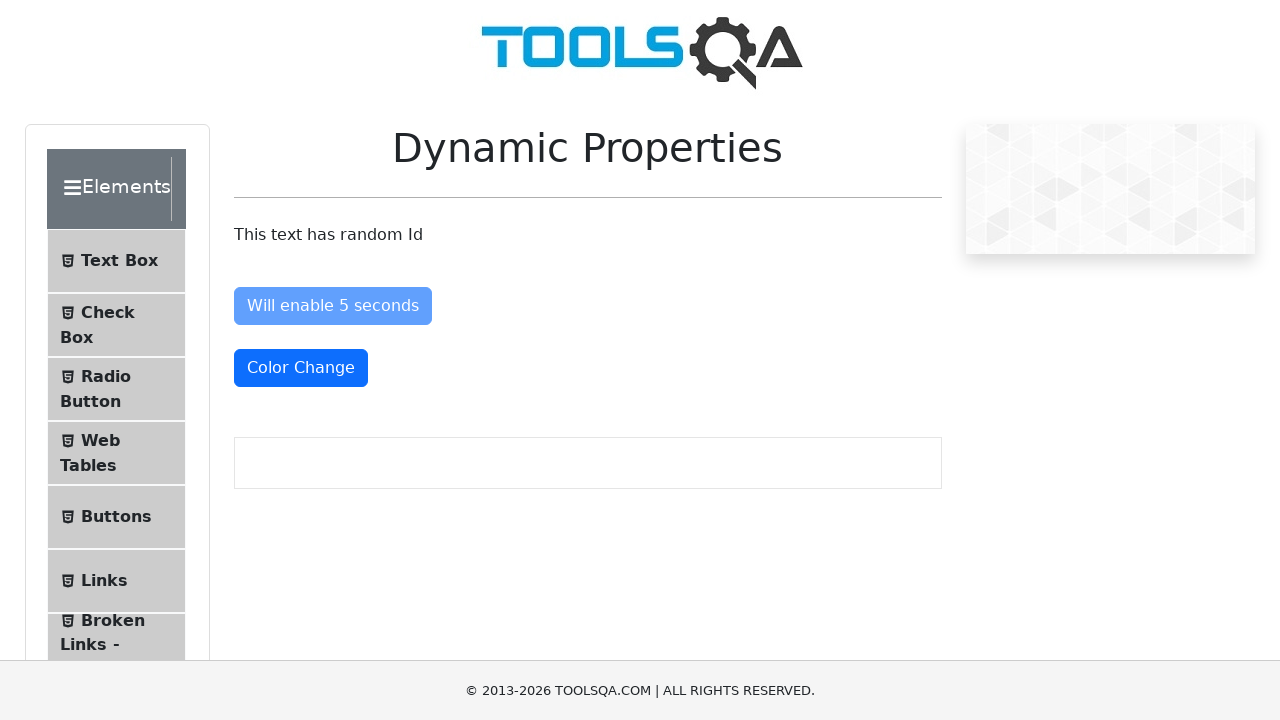

Waited for 'Visible After' button to become visible (up to 6 seconds)
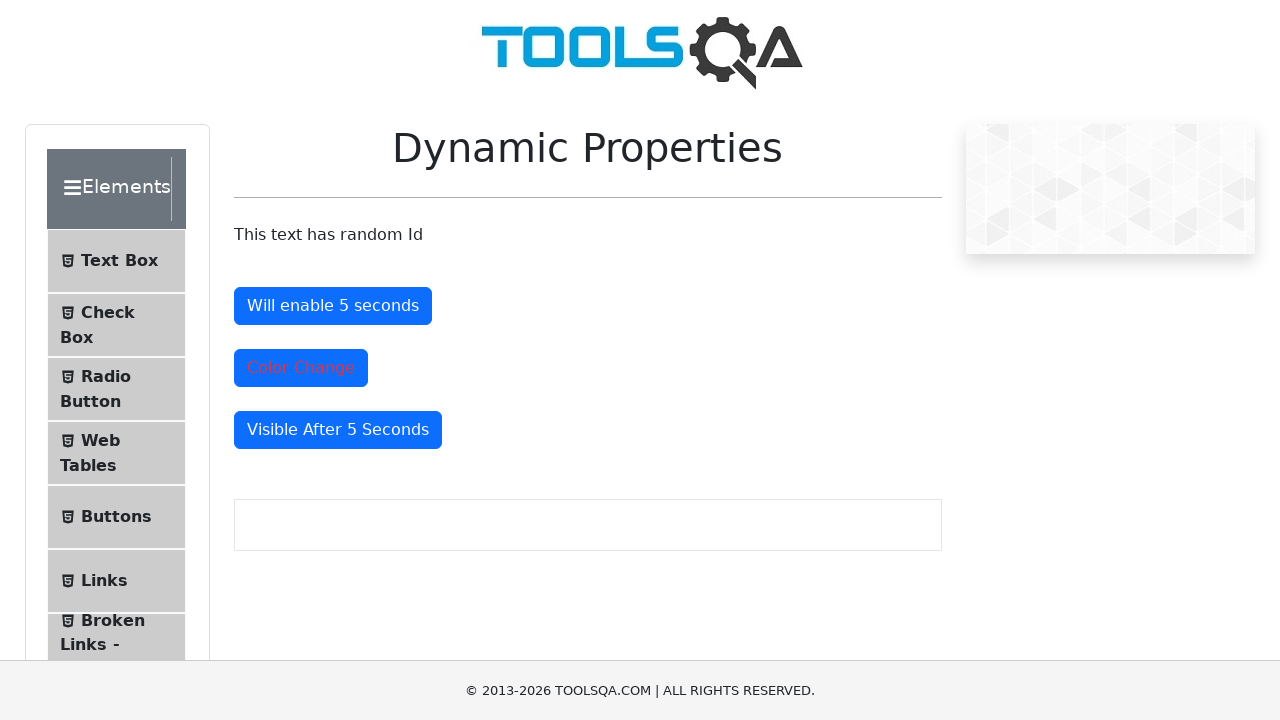

Located the 'Visible After' button element
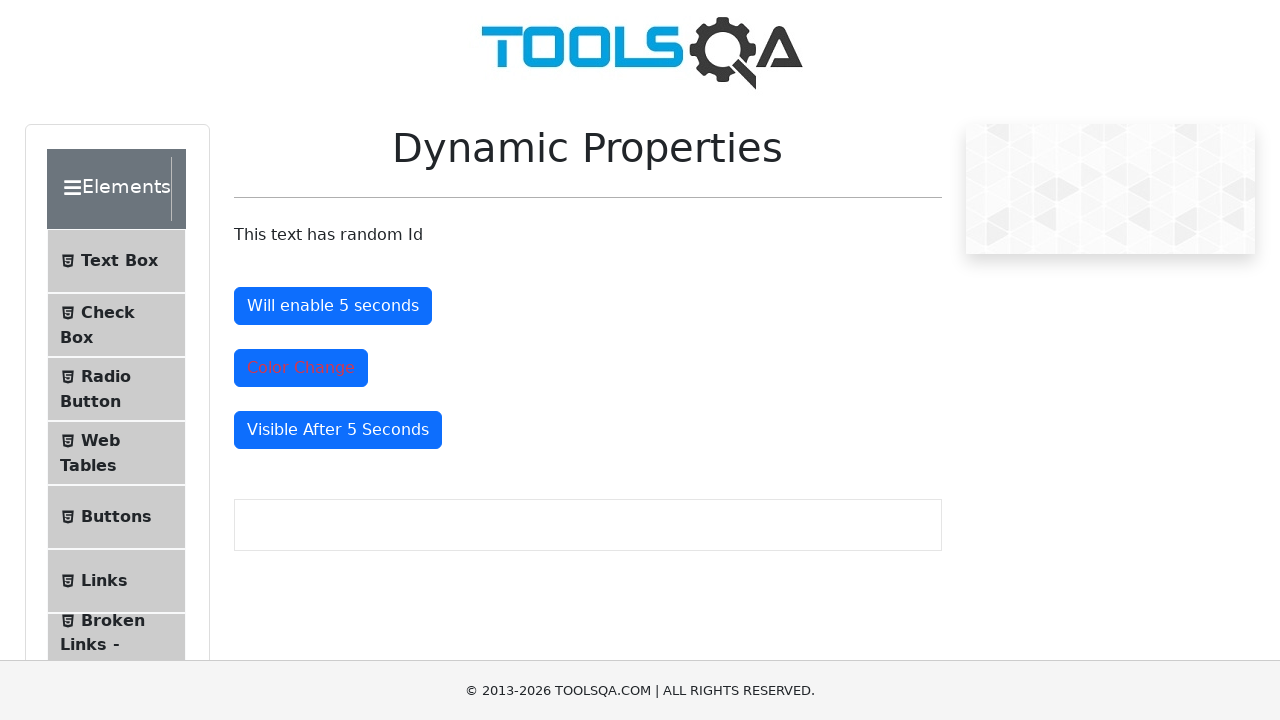

Asserted that the button is visible
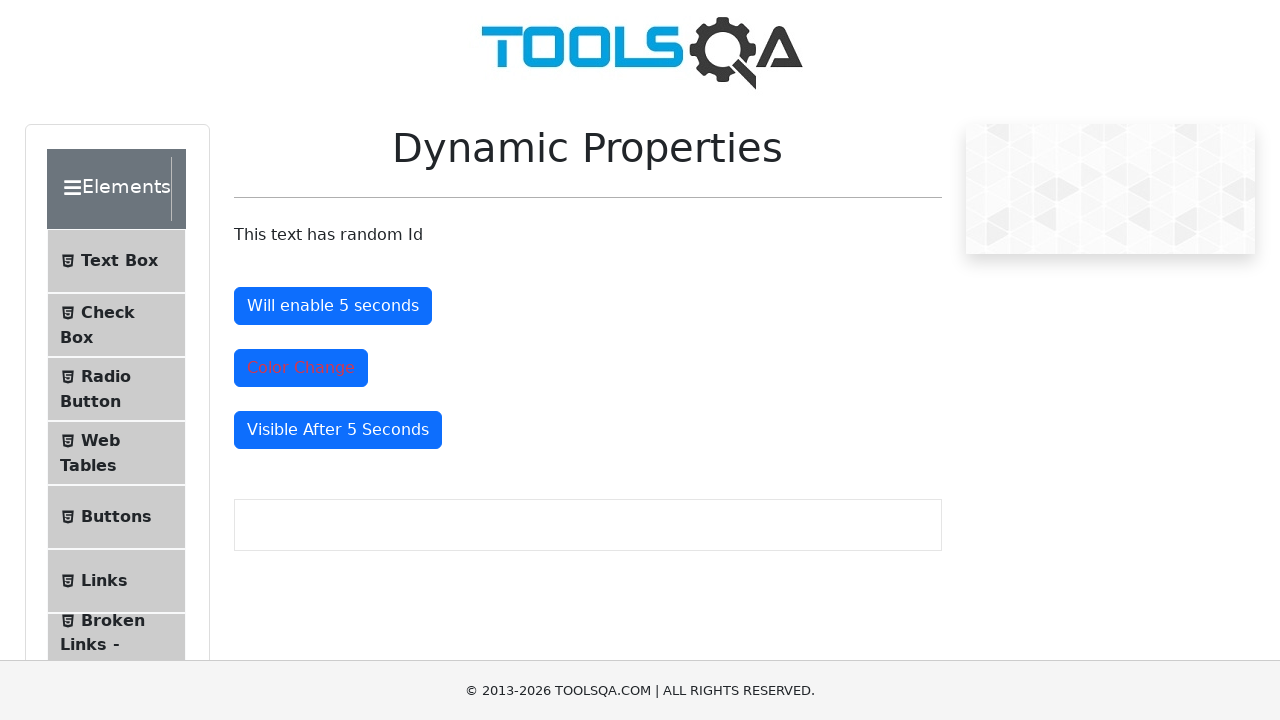

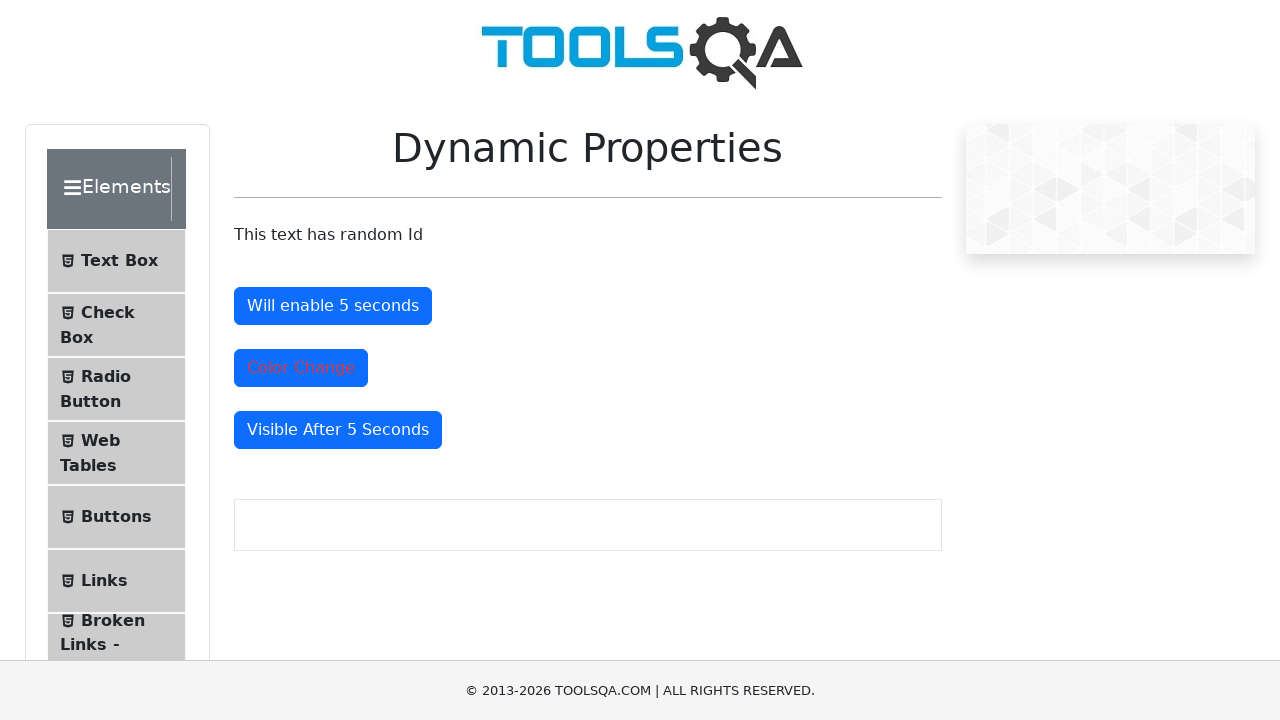